Navigates to RPA Challenge website, clicks on a search link, and performs a search by entering a query and submitting it

Starting URL: https://www.rpachallenge.com/

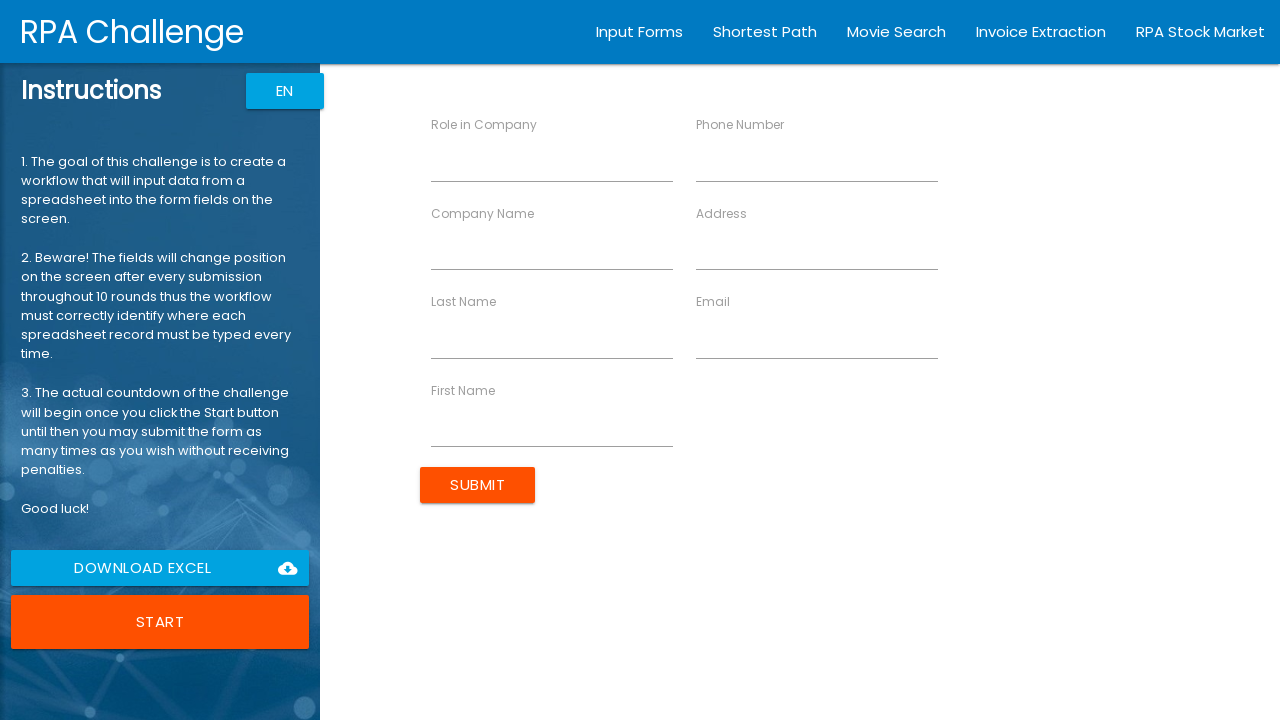

Clicked on the Search link at (896, 32) on a:has-text('Search')
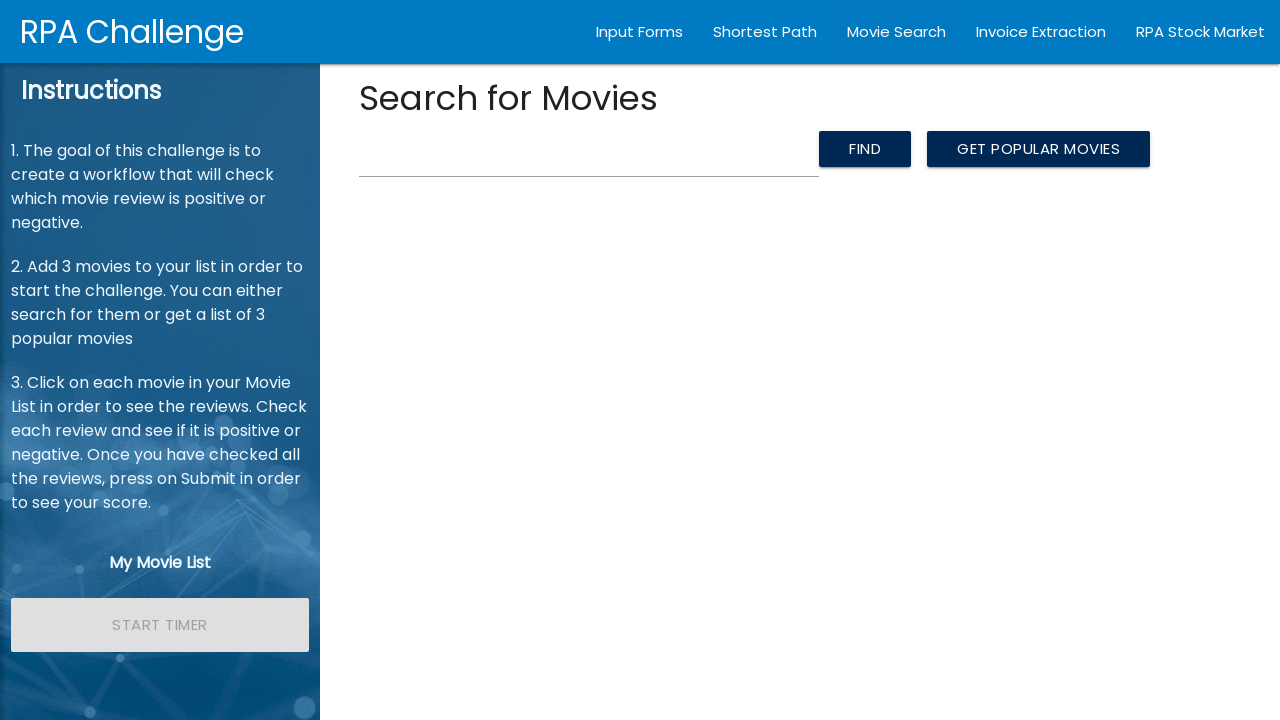

Entered search query 'AntMan' in search field on input
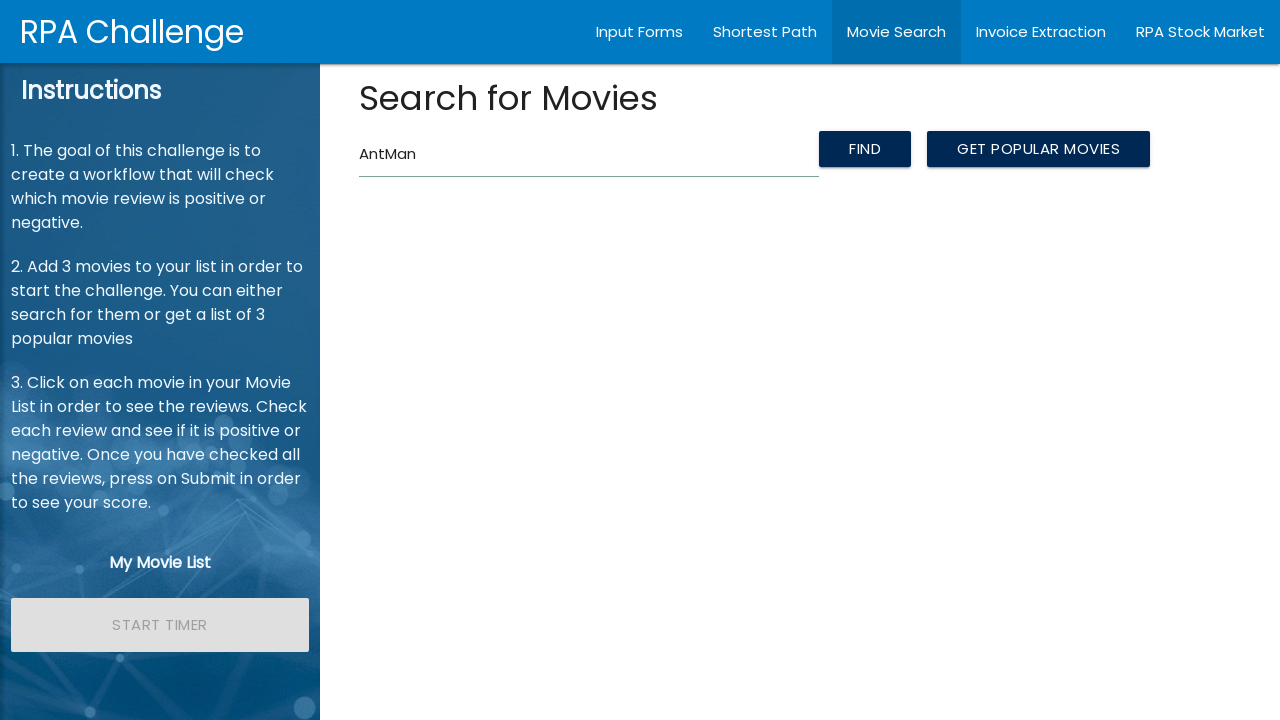

Pressed Enter to submit search query on input
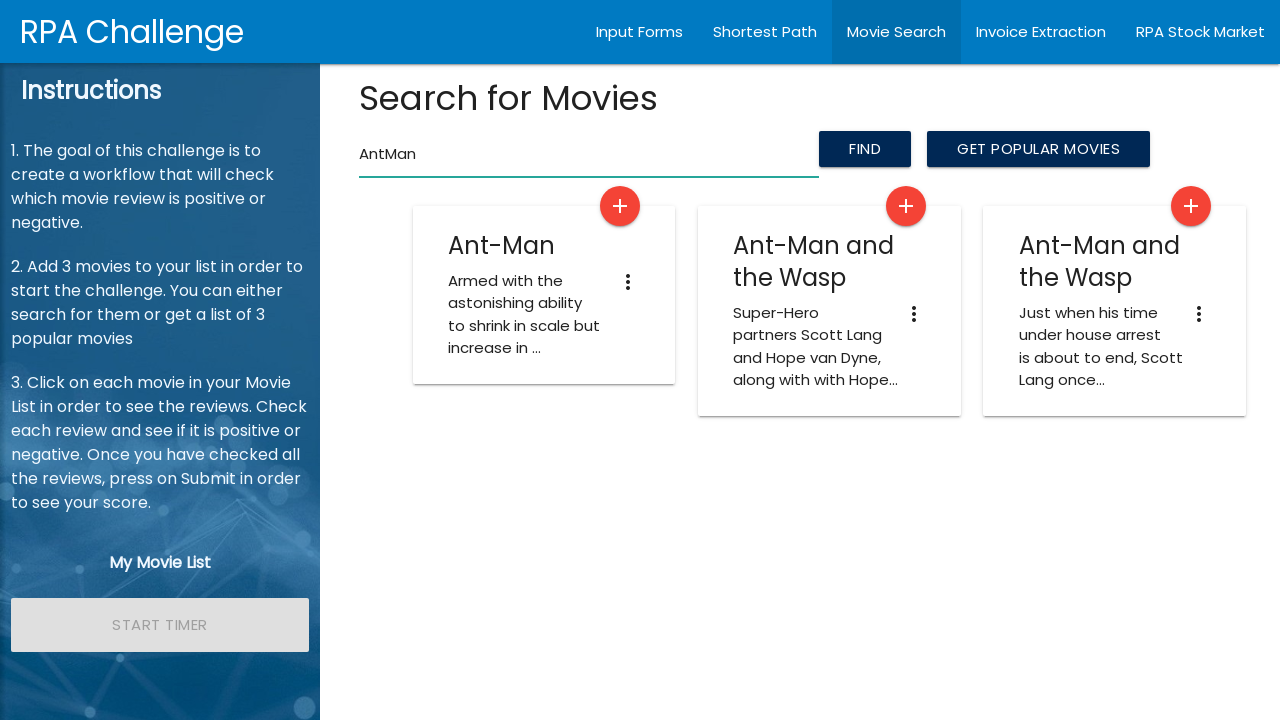

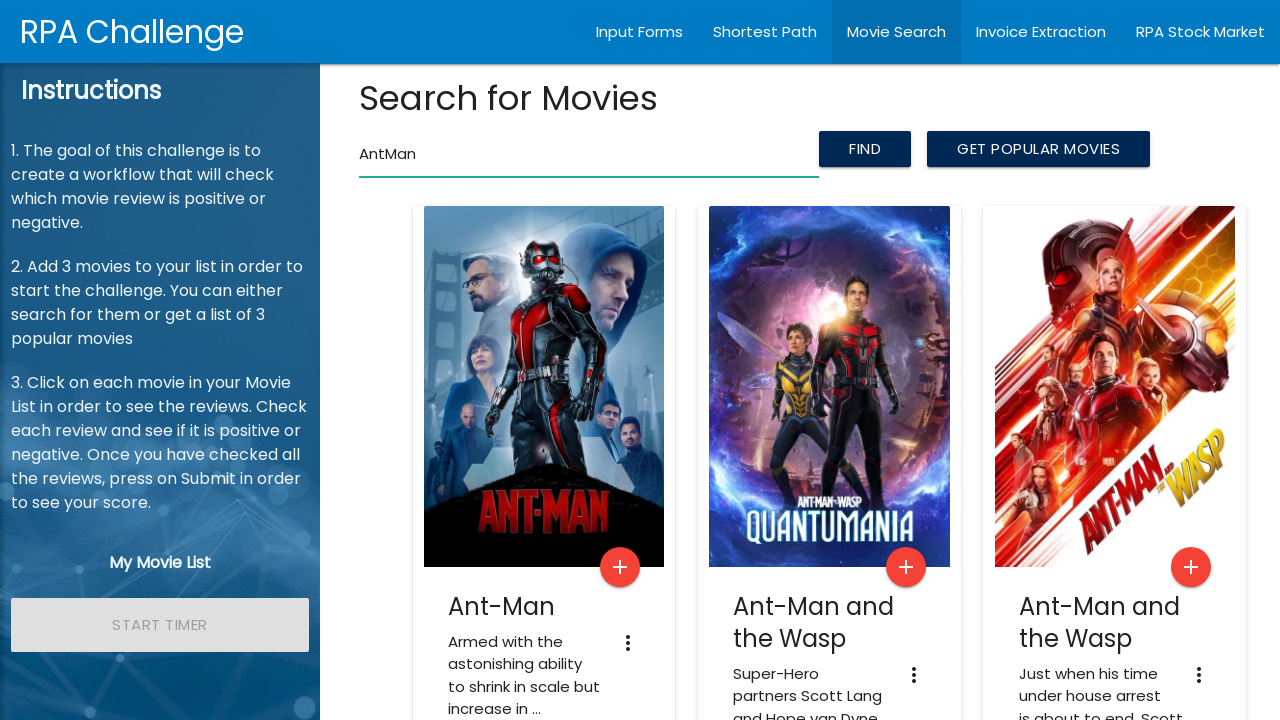